Tests JavaScript confirm dialog by clicking a button to trigger a confirm dialog and then dismissing it

Starting URL: https://the-internet.herokuapp.com/javascript_alerts

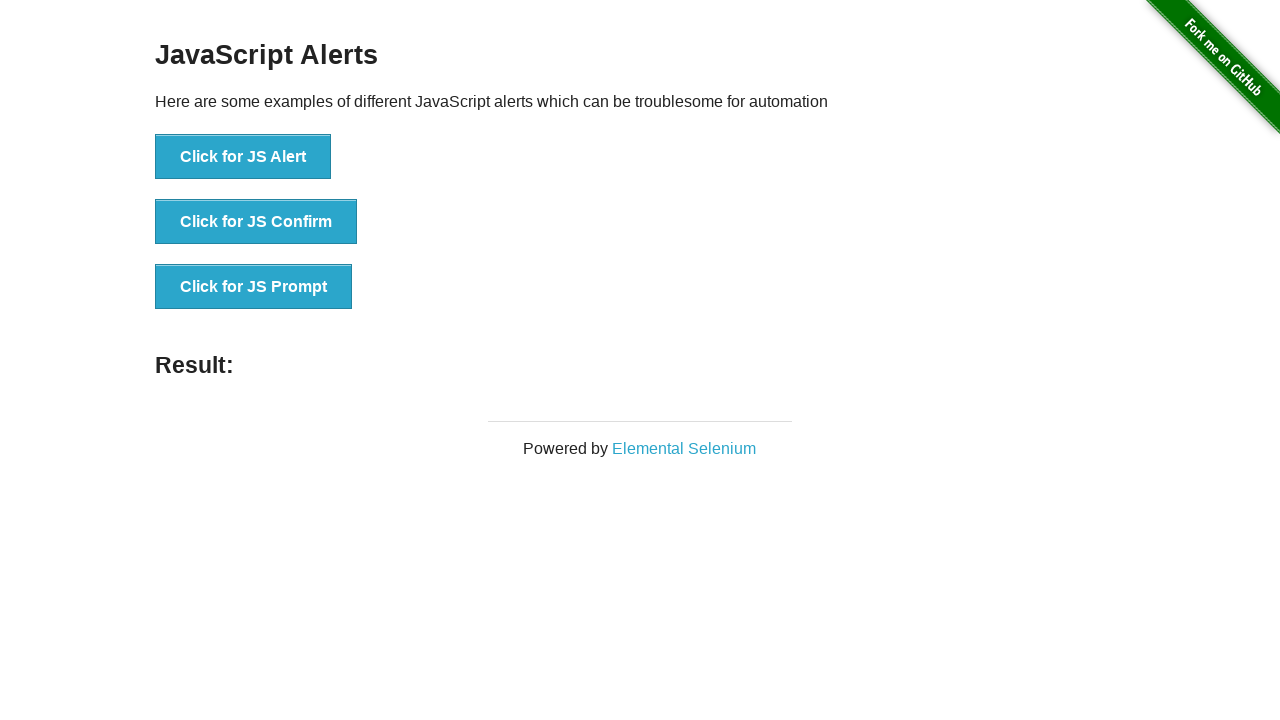

Clicked button to trigger JavaScript confirm dialog at (256, 222) on xpath=//button[@onclick='jsConfirm()']
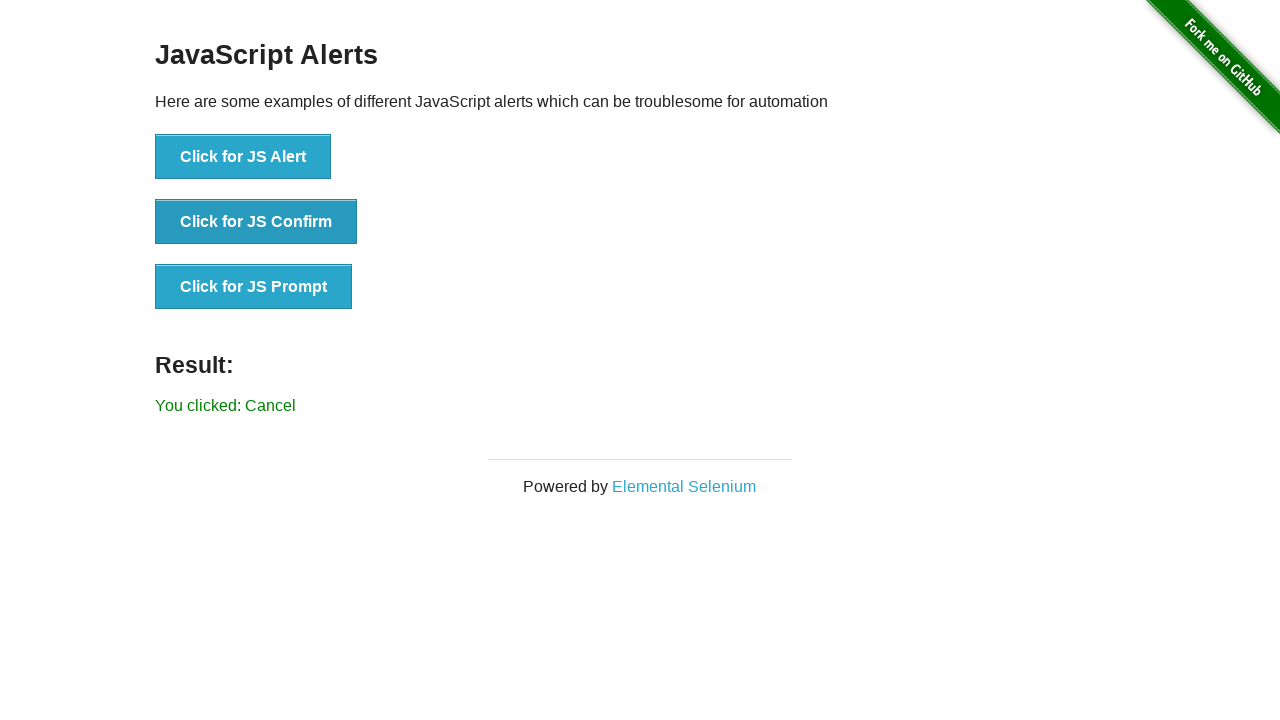

Set up dialog handler to dismiss confirm dialog
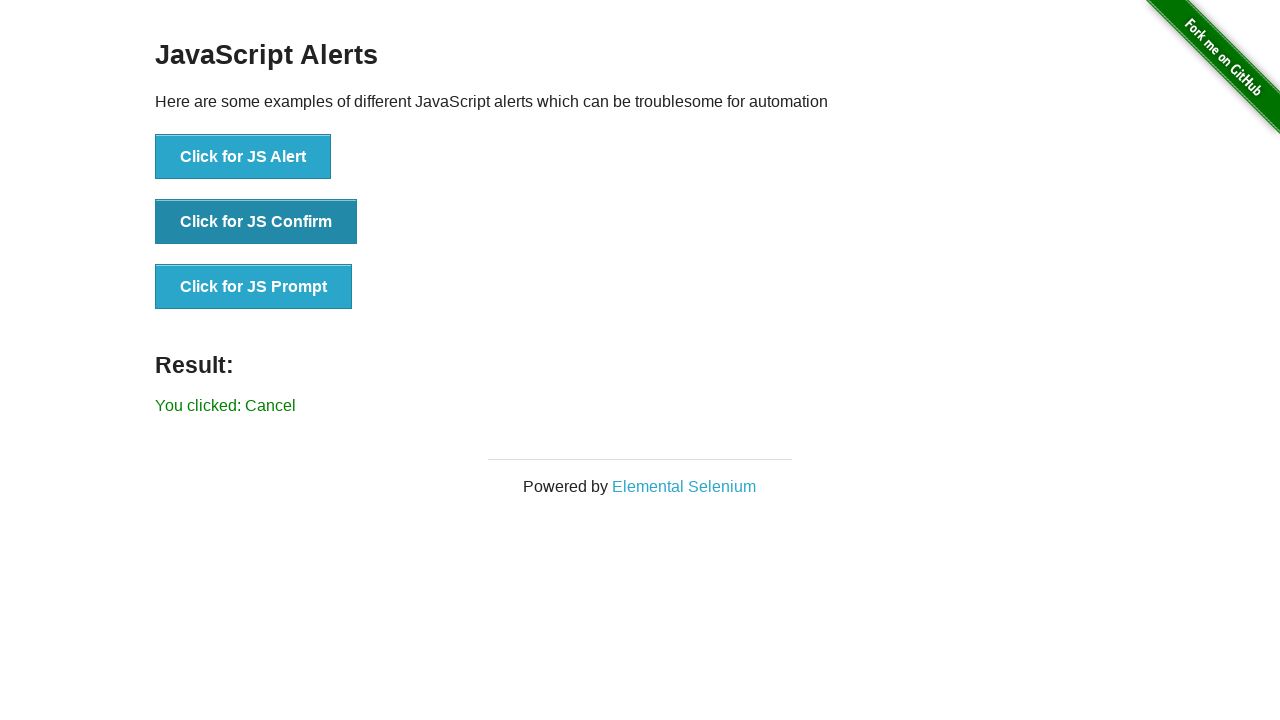

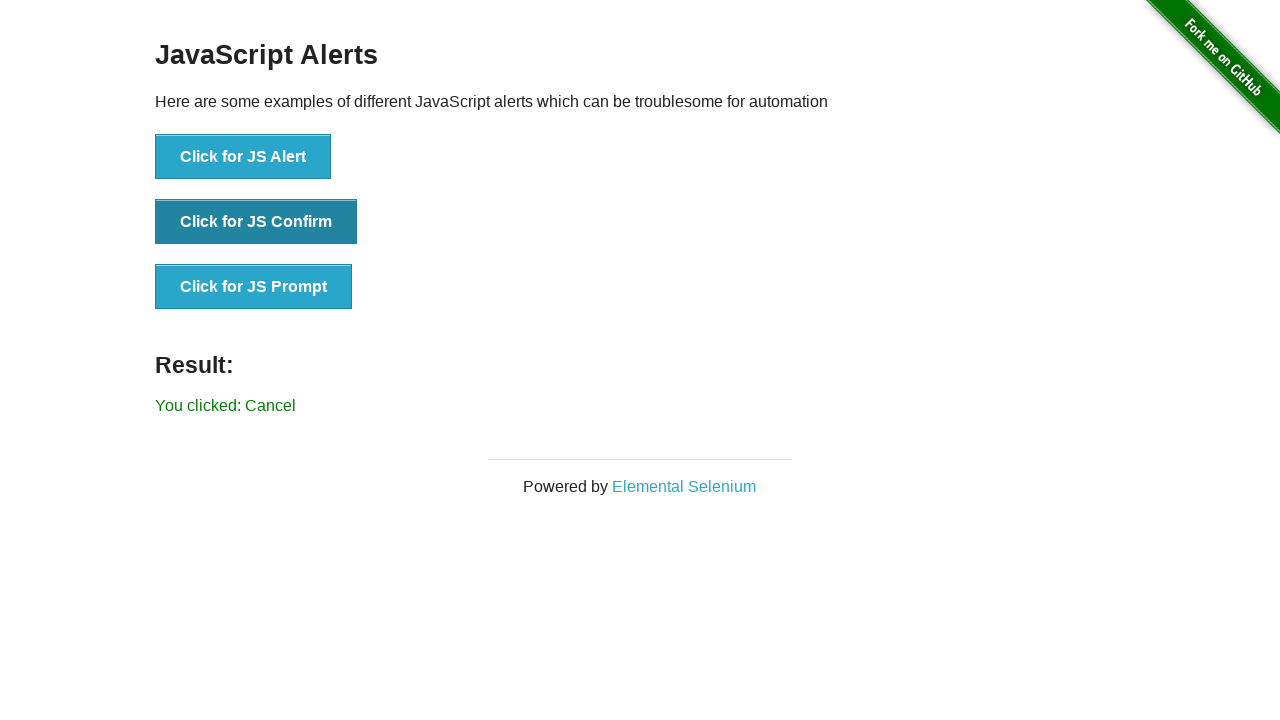